Tests multi-window handling by navigating through w3schools pages, clicking "Try it Yourself" links that open new windows, and interacting with elements across multiple browser windows/tabs.

Starting URL: https://www.w3schools.com/js/js_popup.asp

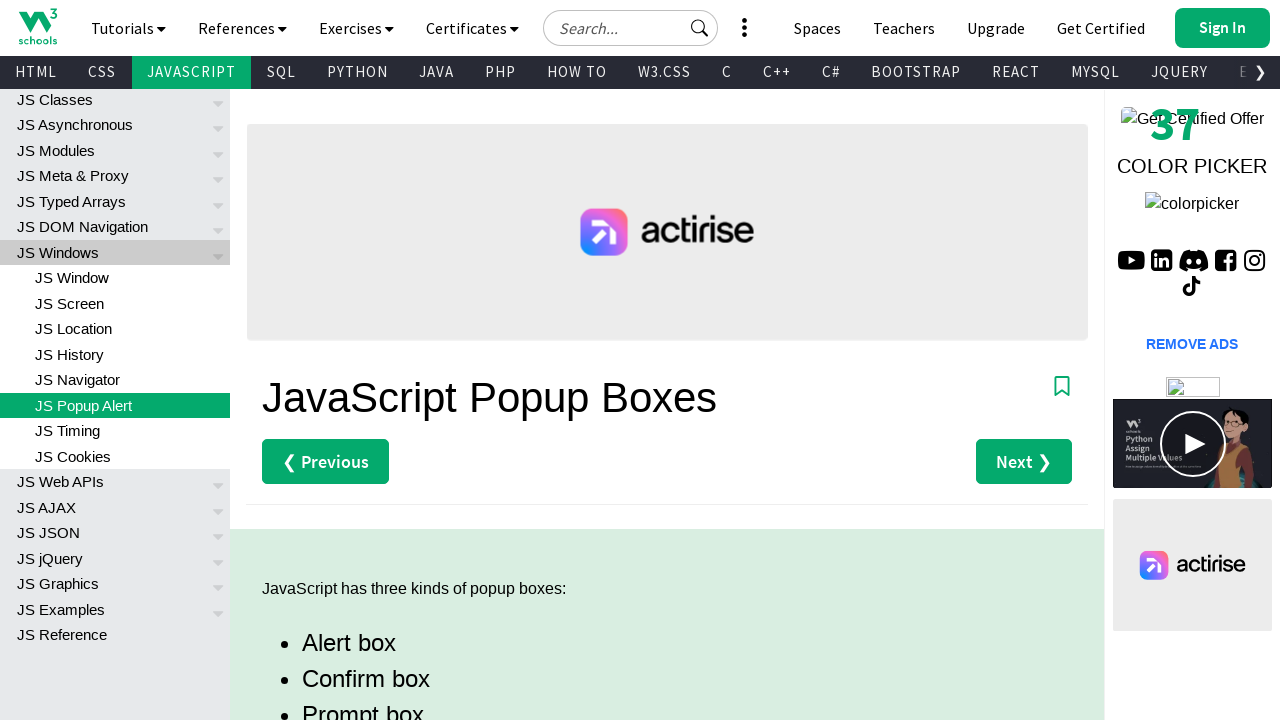

Clicked first 'Try it Yourself »' link, opening new window at (334, 360) on xpath=(//a[text()='Try it Yourself »'])[1]
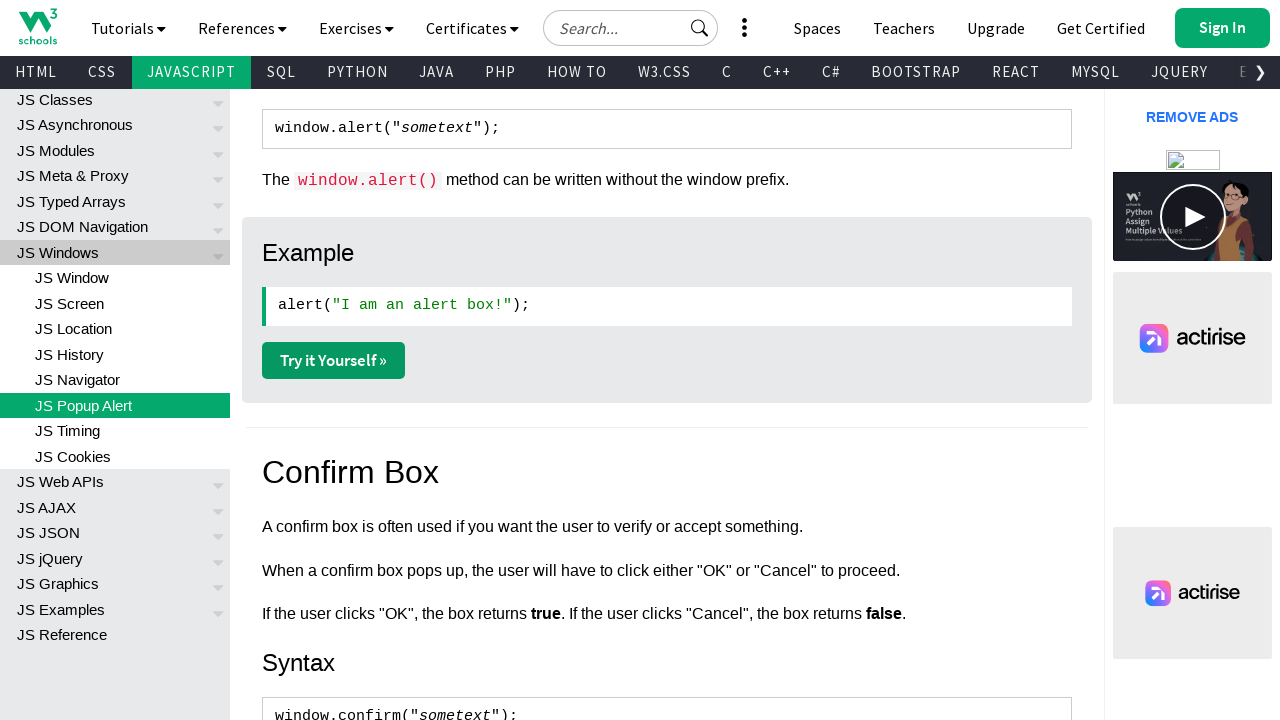

Second window loaded
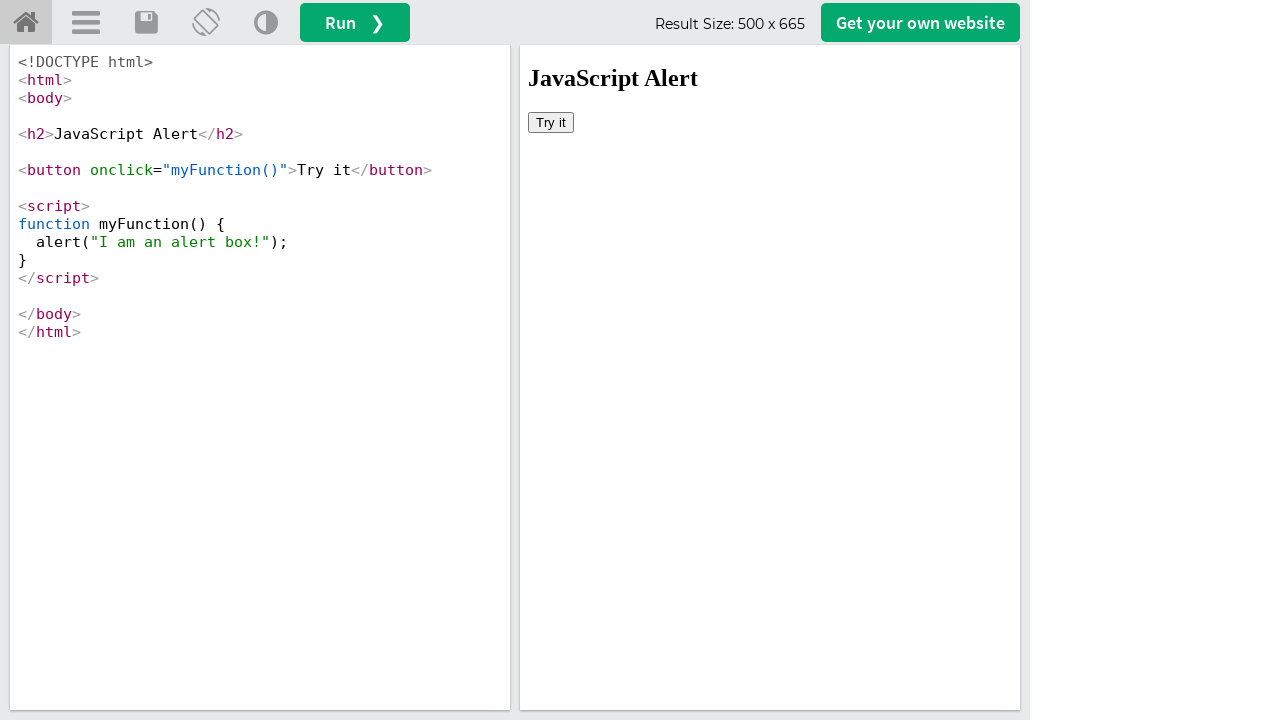

Clicked 'Get your own website' button in second window, opening third window at (920, 22) on #getwebsitebtn
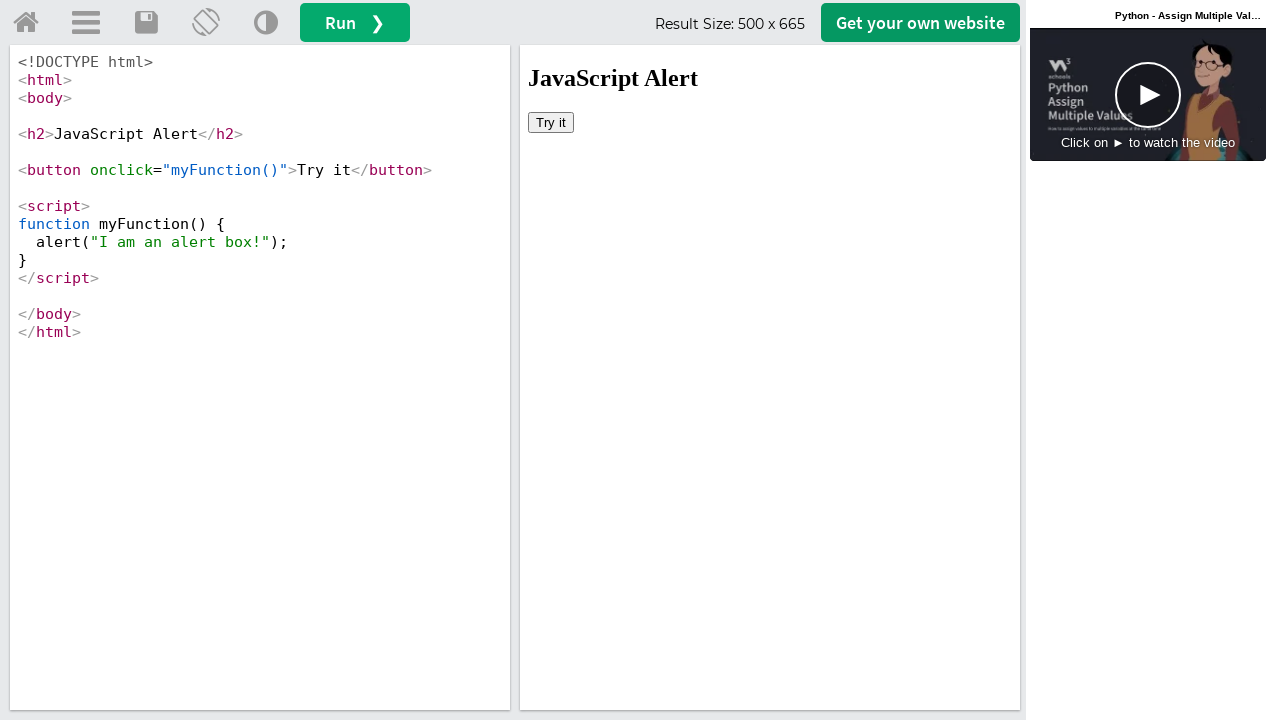

Third window loaded
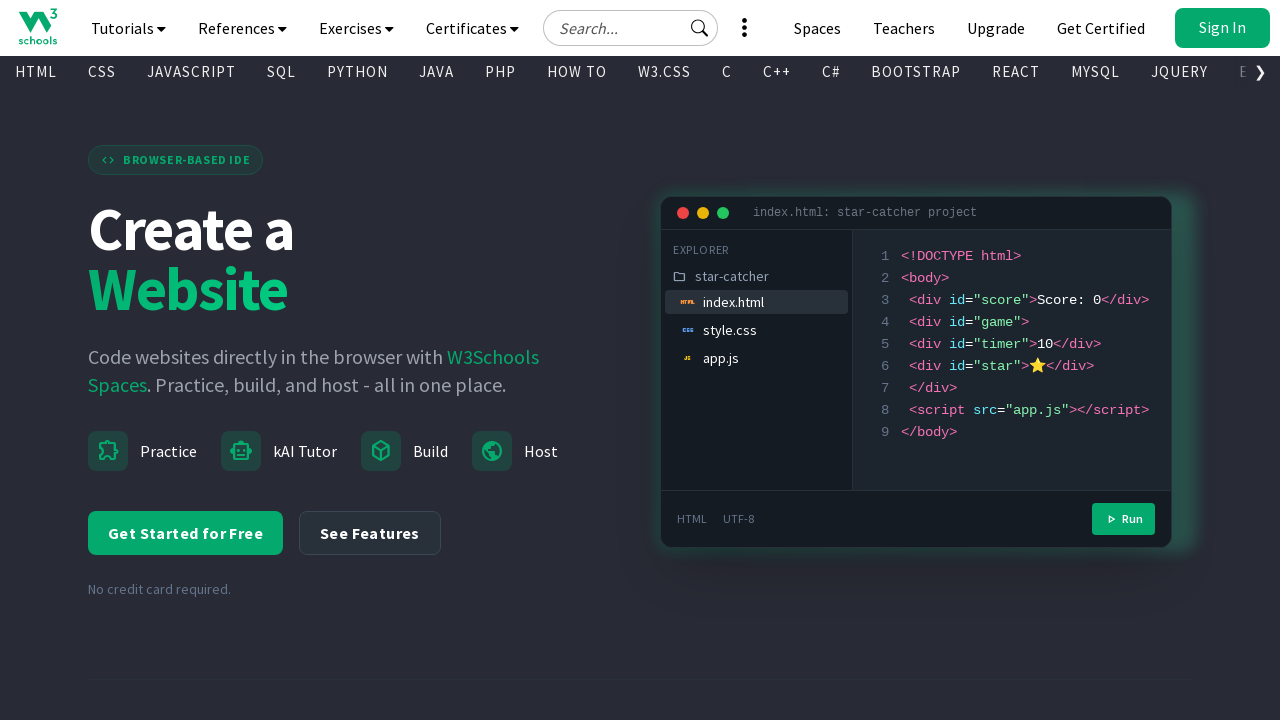

Set viewport size to 1920x1080 for first window
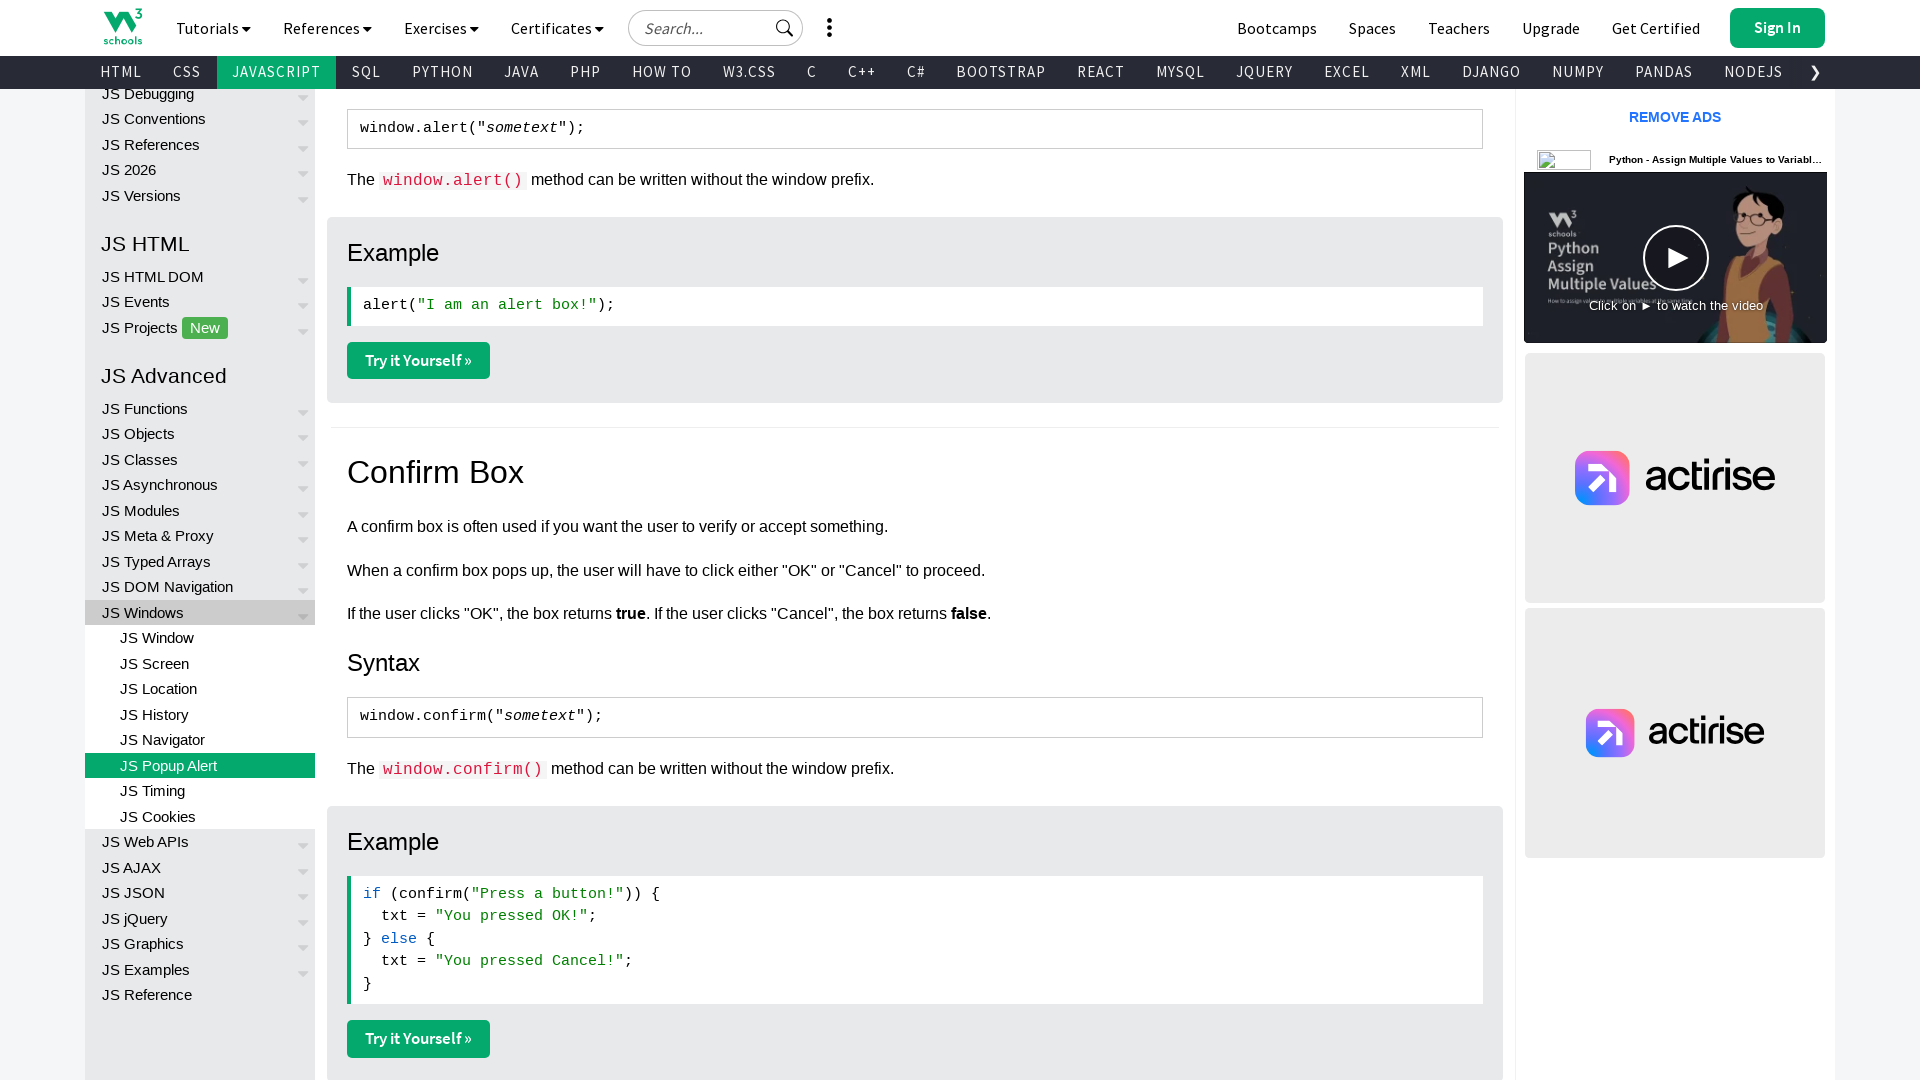

Clicked REACT link in third window at (1016, 72) on xpath=//a[text()='REACT']
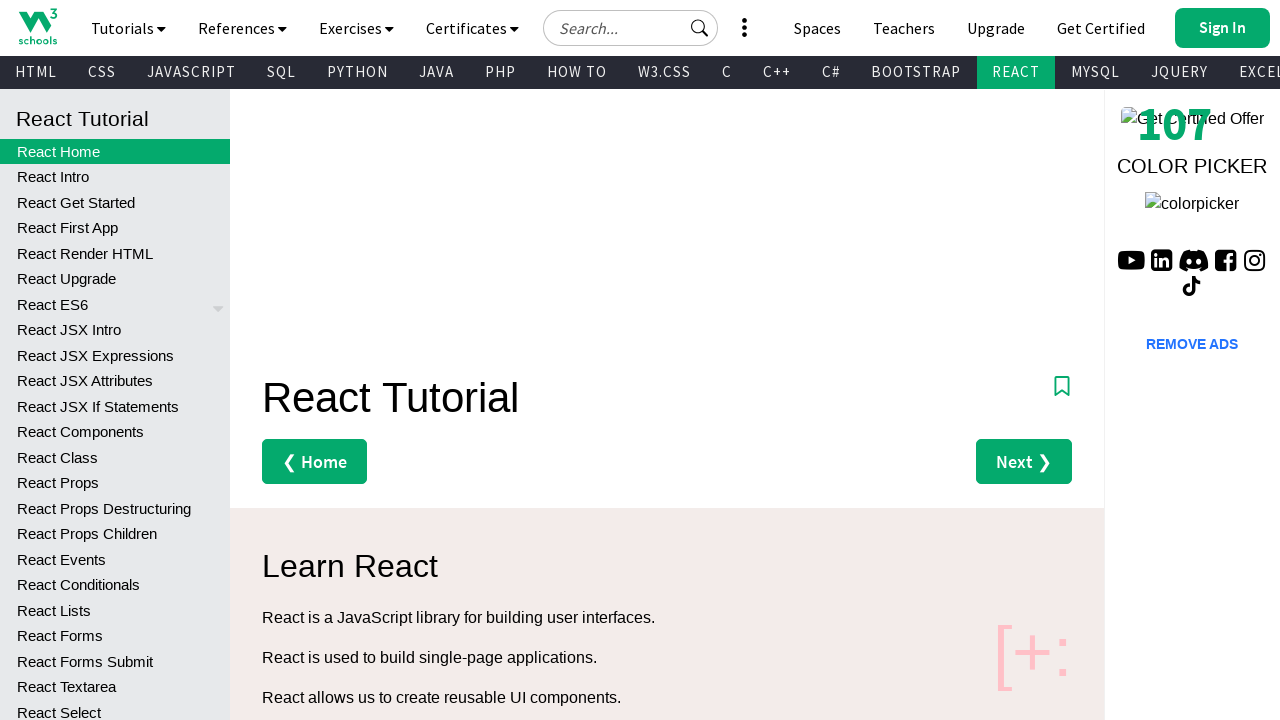

Brought second window to front
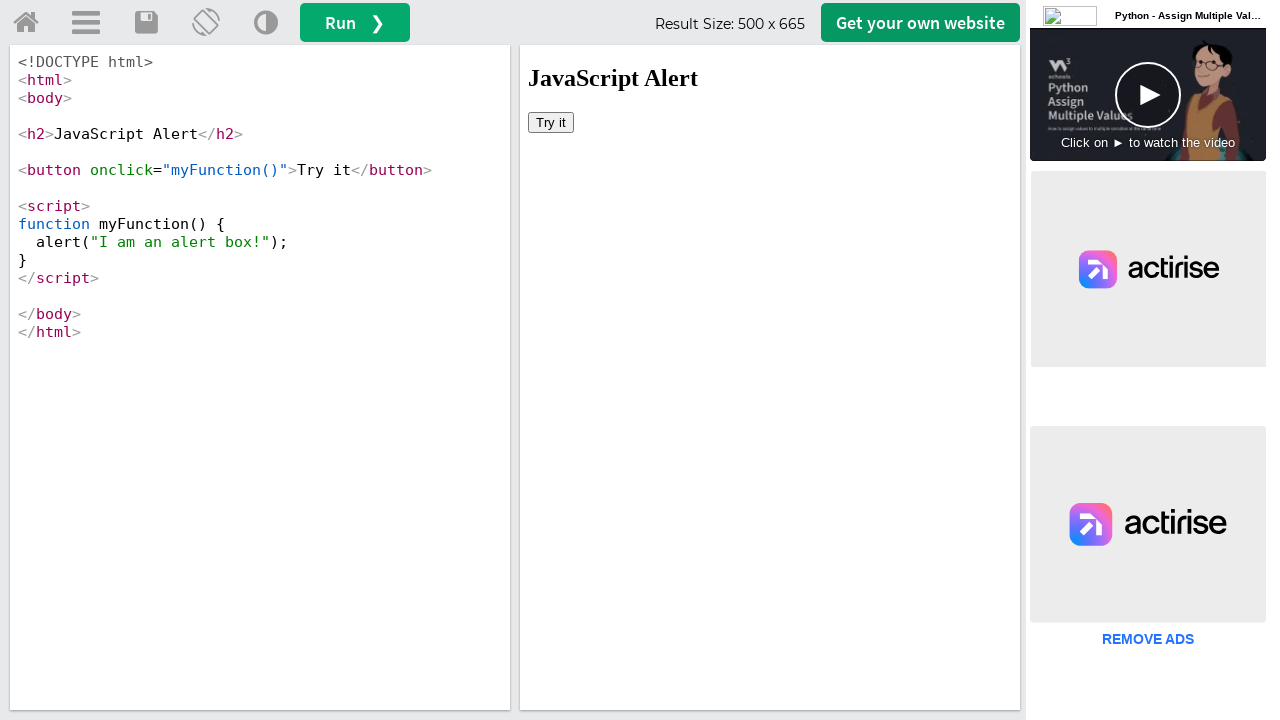

Clicked 'Get your own website' button again in second window, opening fourth window at (920, 22) on #getwebsitebtn
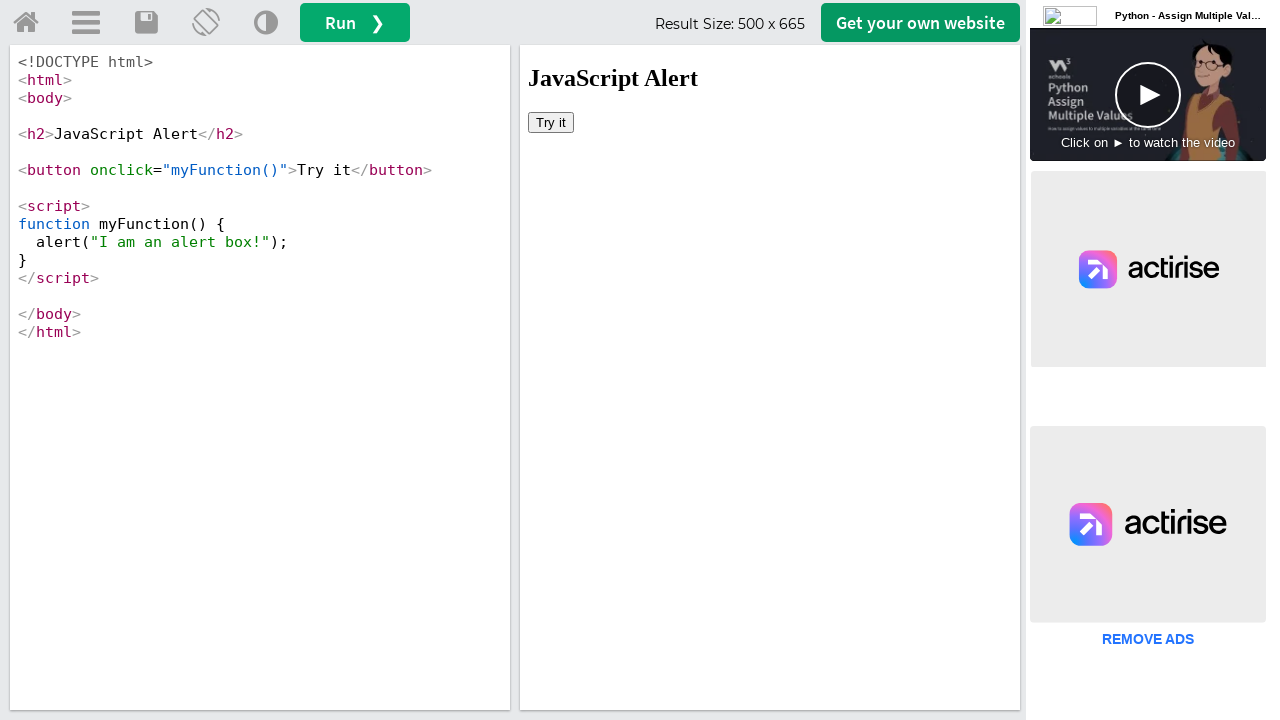

Fourth window loaded
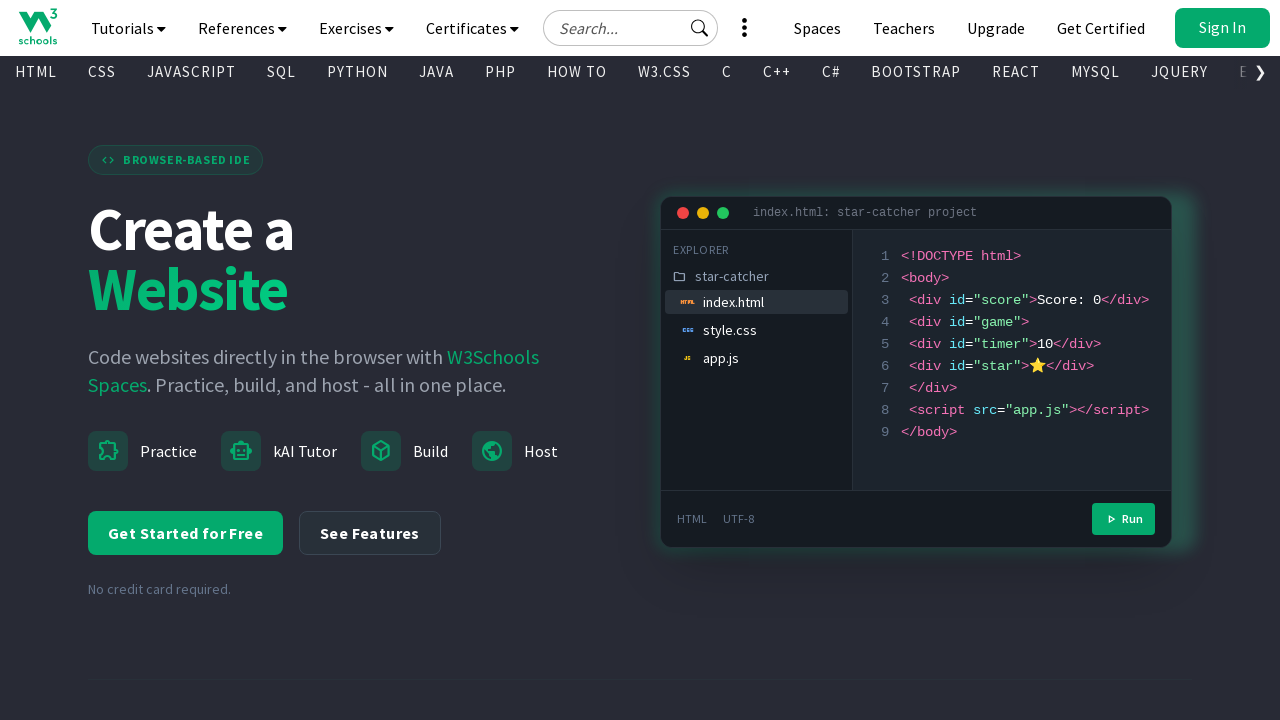

Clicked PYTHON link in fourth window at (358, 72) on xpath=//a[text()='PYTHON']
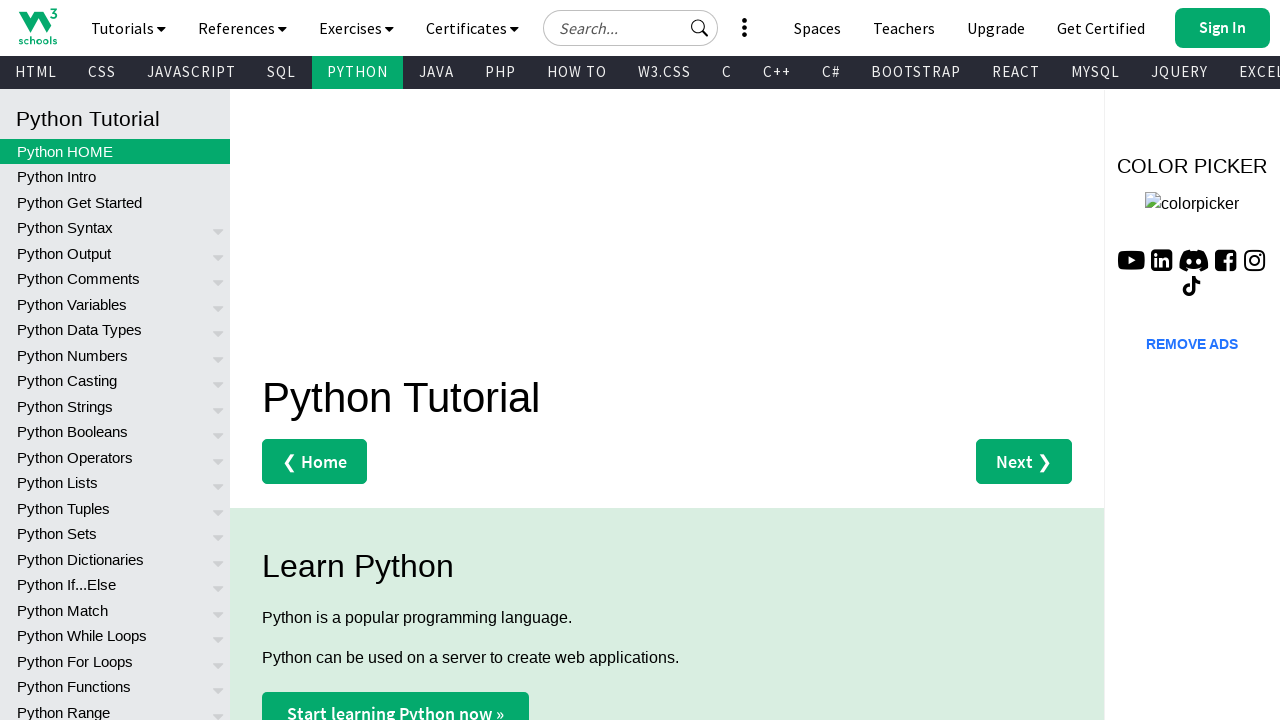

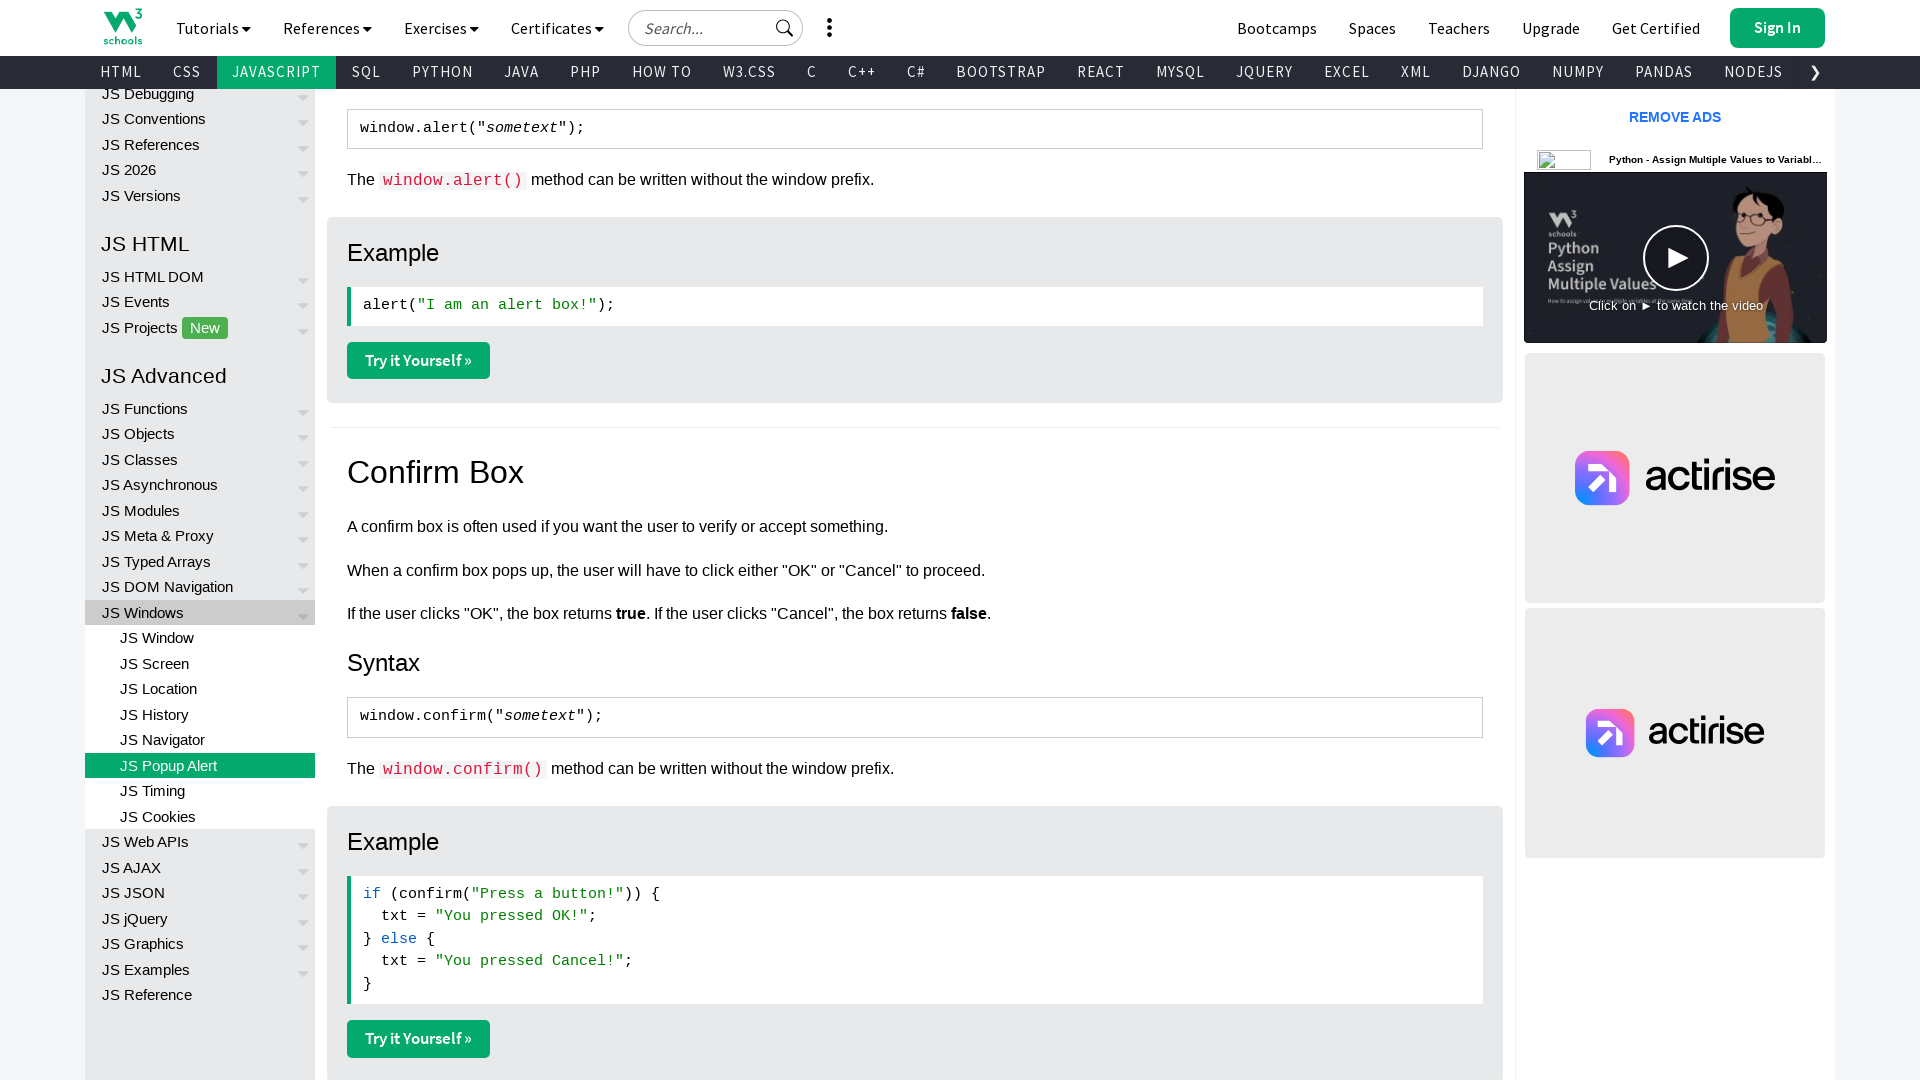